Tests Bilibili's search functionality by entering a search query in the search input field and verifies that channel links are present on the page.

Starting URL: https://www.bilibili.com/

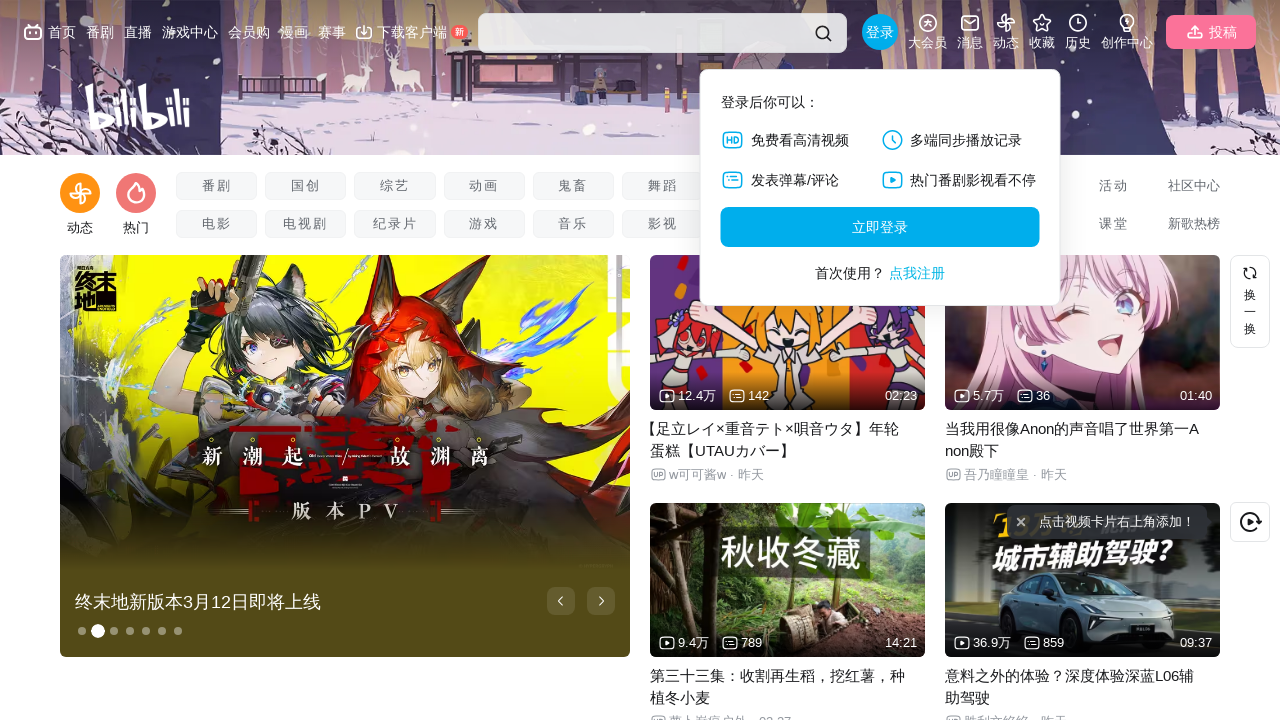

Filled search input with '2024新年快乐' on .nav-search-input
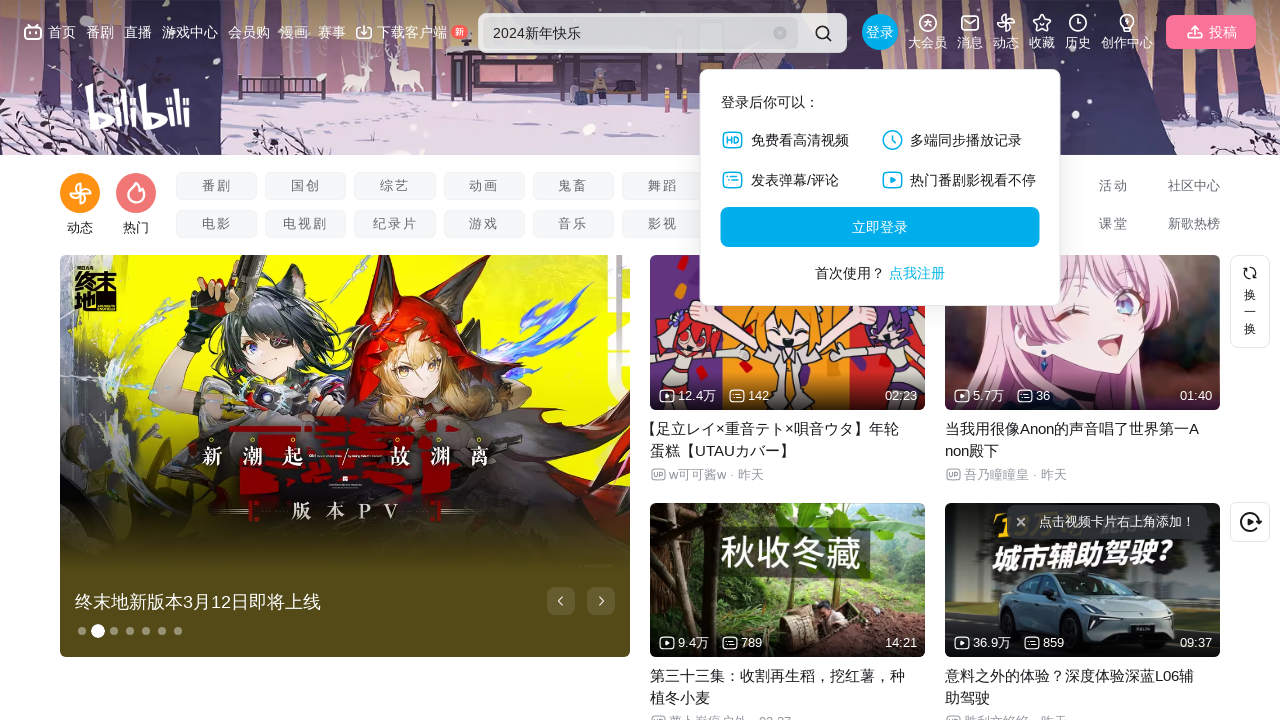

Channel links appeared on the page
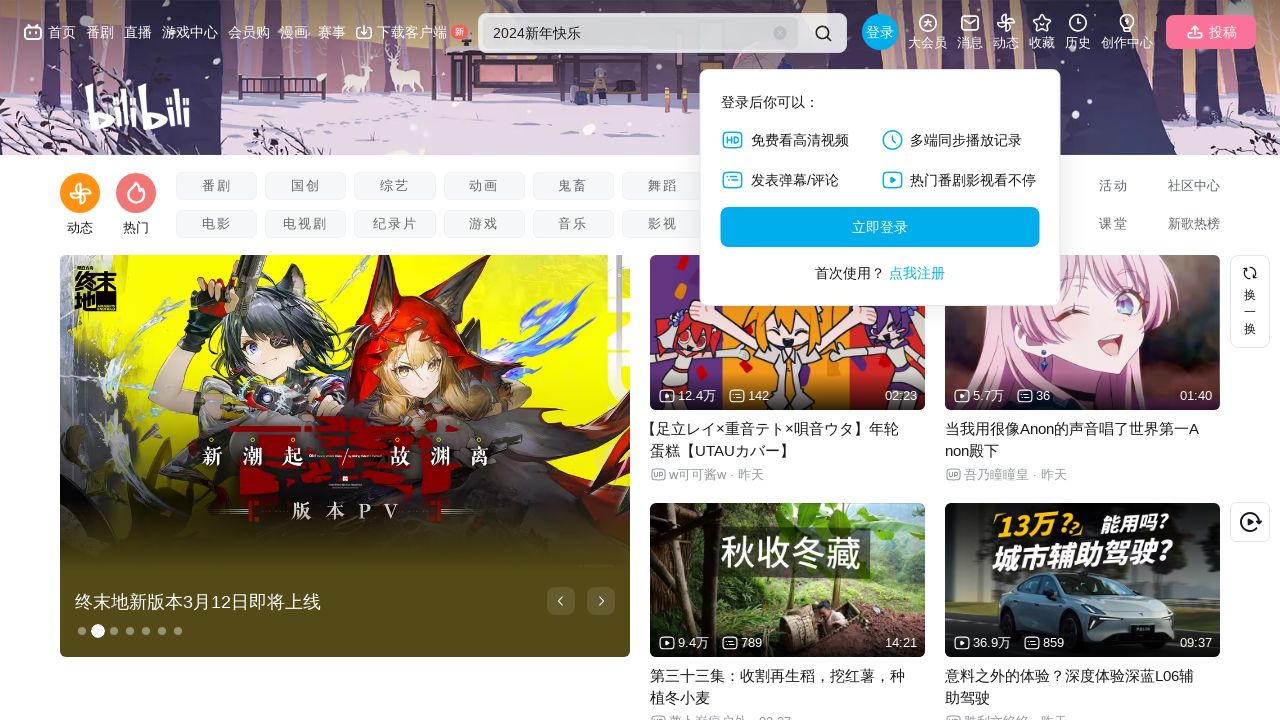

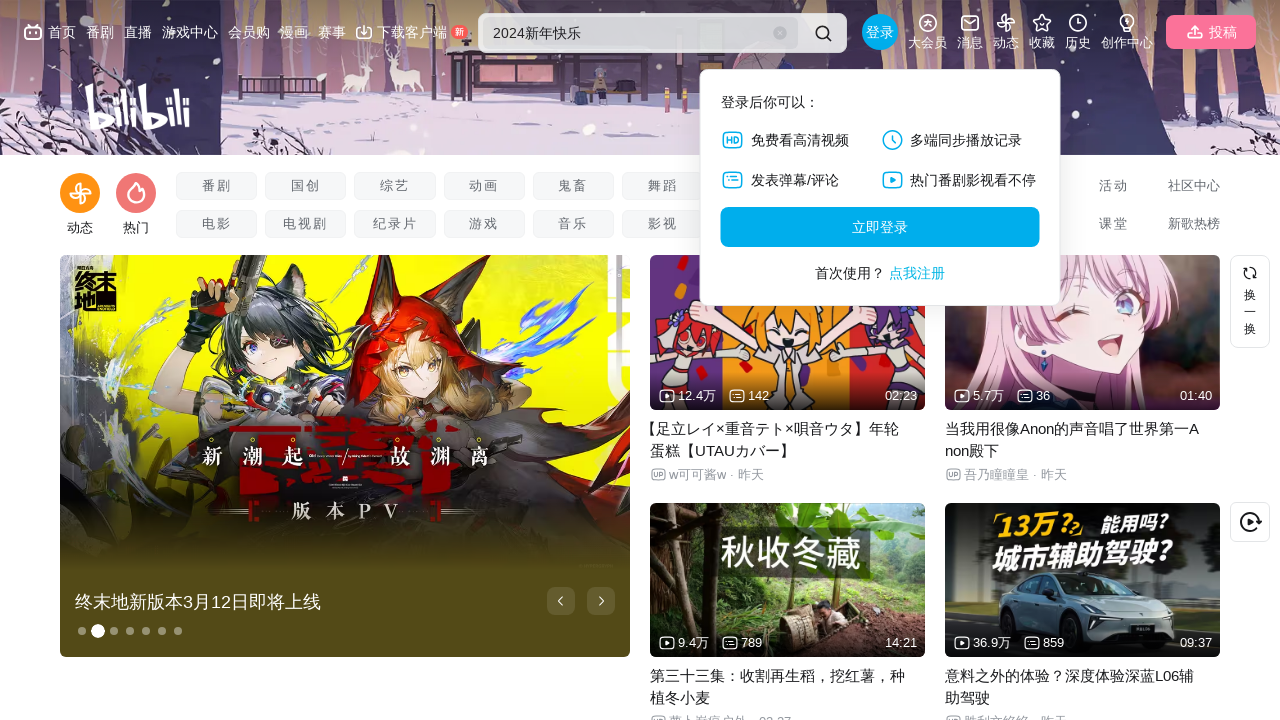